Tests JavaScript Alert popup by clicking the JS Alert button, accepting the alert, and verifying the result message displays success

Starting URL: https://the-internet.herokuapp.com/javascript_alerts

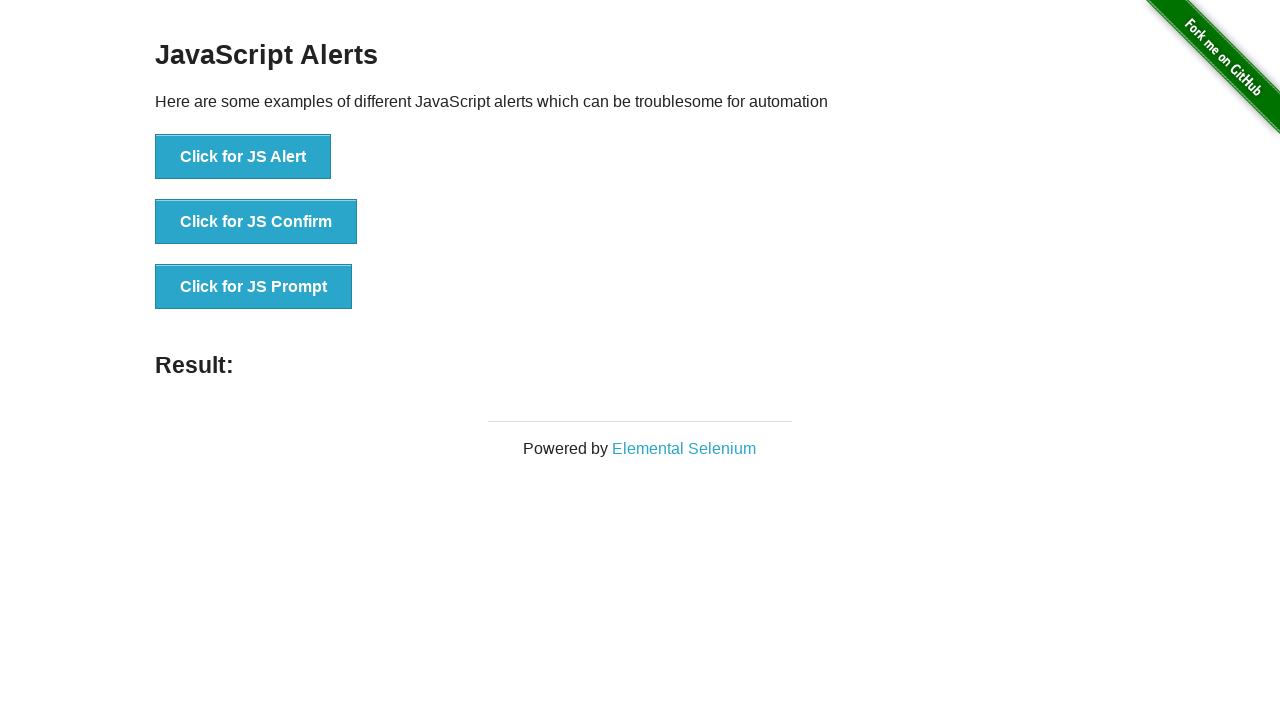

Clicked the JS Alert button at (243, 157) on xpath=//button[contains(@onclick,'jsAlert()')]
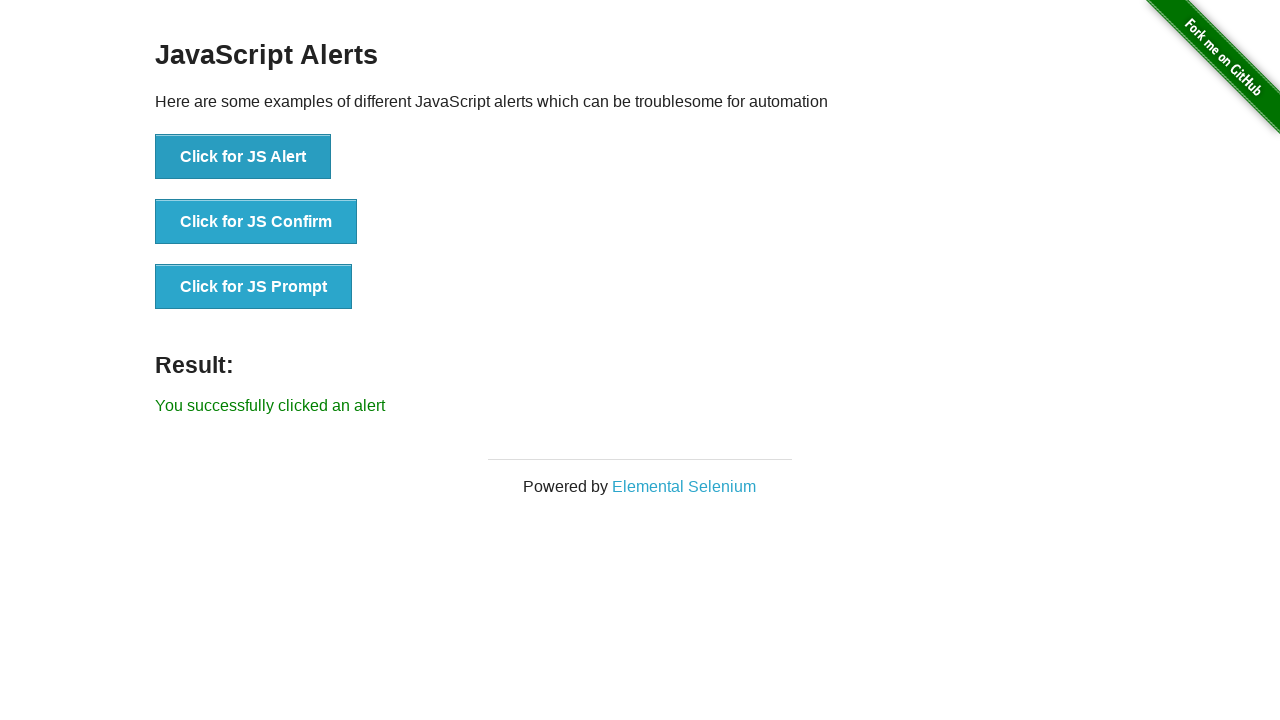

Set up dialog handler to accept alerts
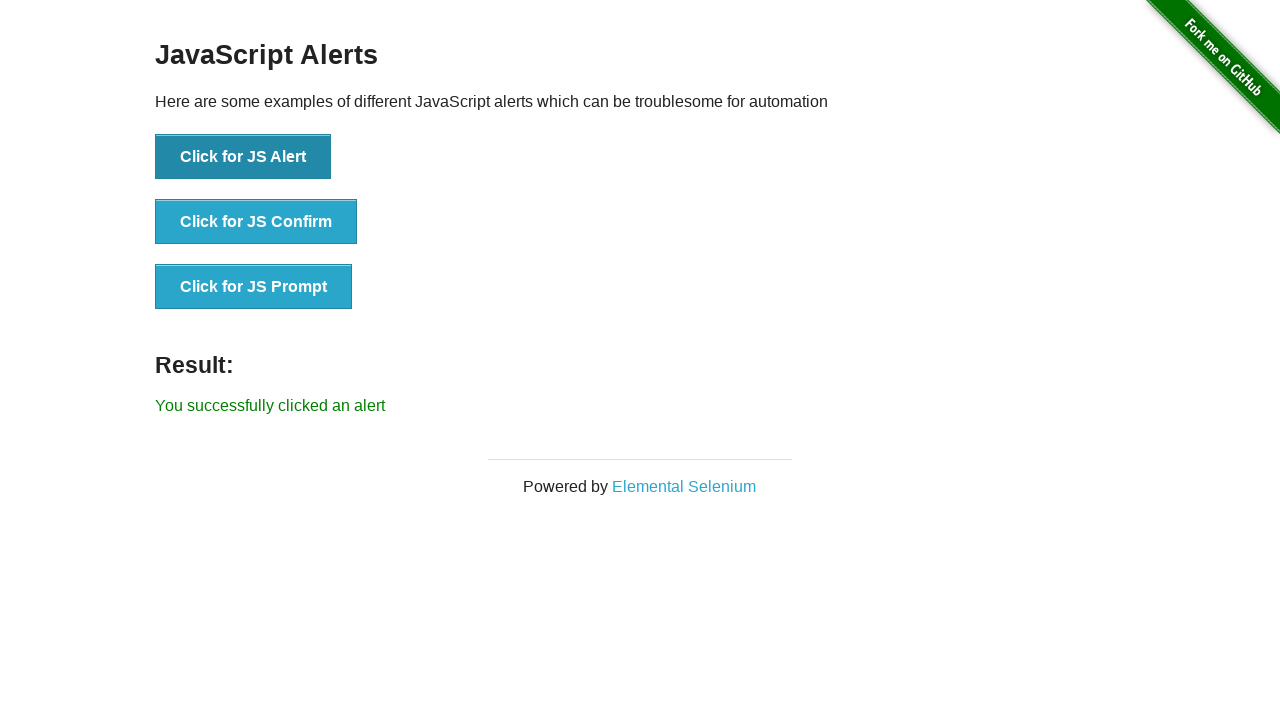

Clicked the JS Alert button to trigger alert at (243, 157) on xpath=//button[contains(@onclick,'jsAlert()')]
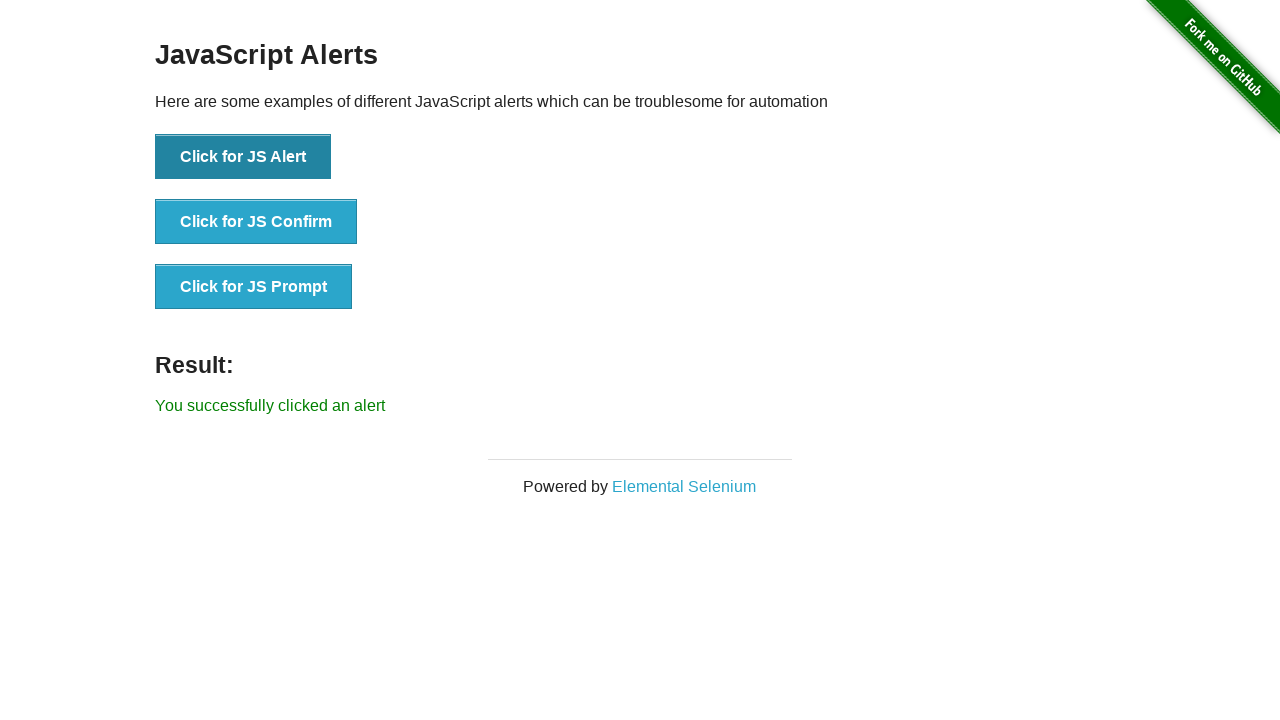

Result message element loaded
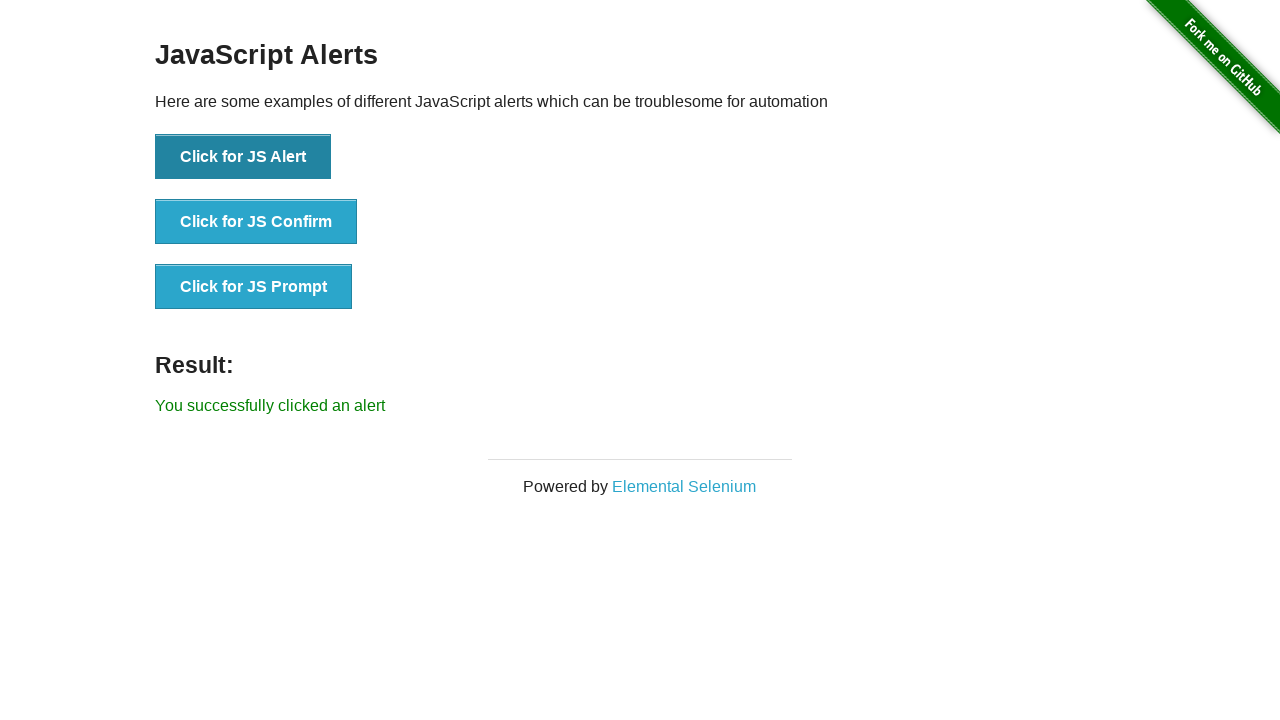

Retrieved result text: You successfully clicked an alert
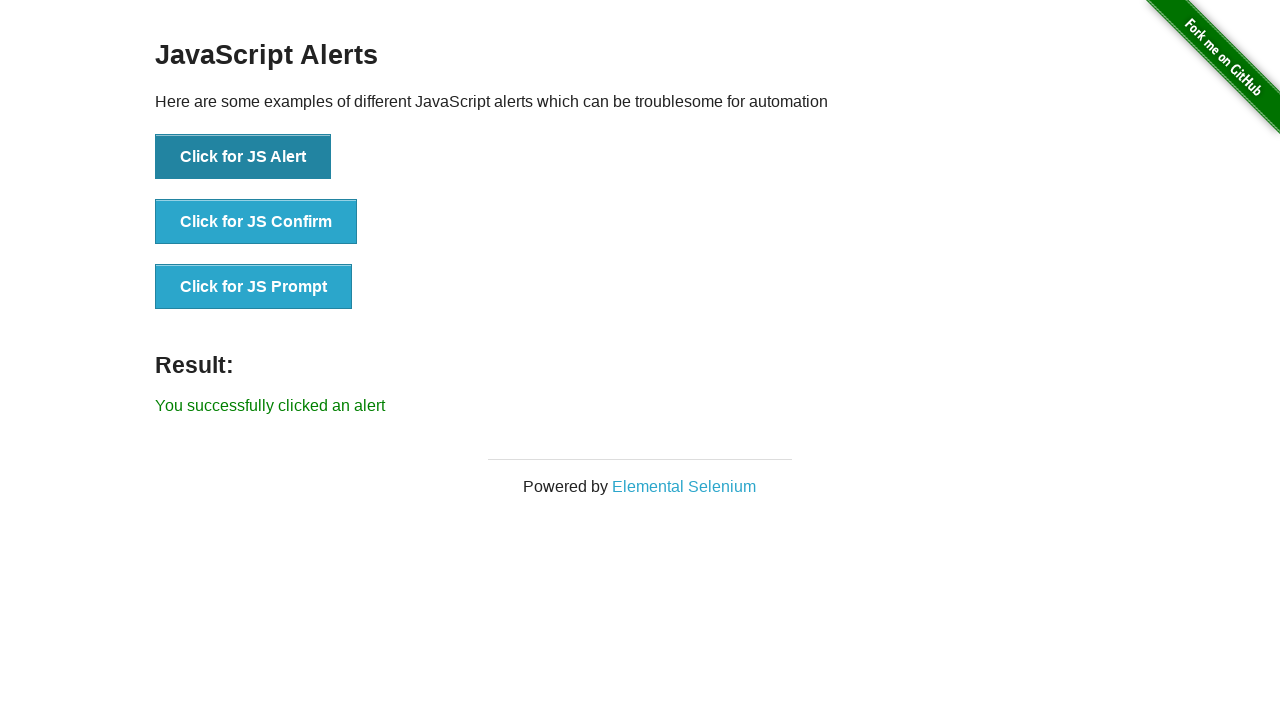

Verified result message displays success
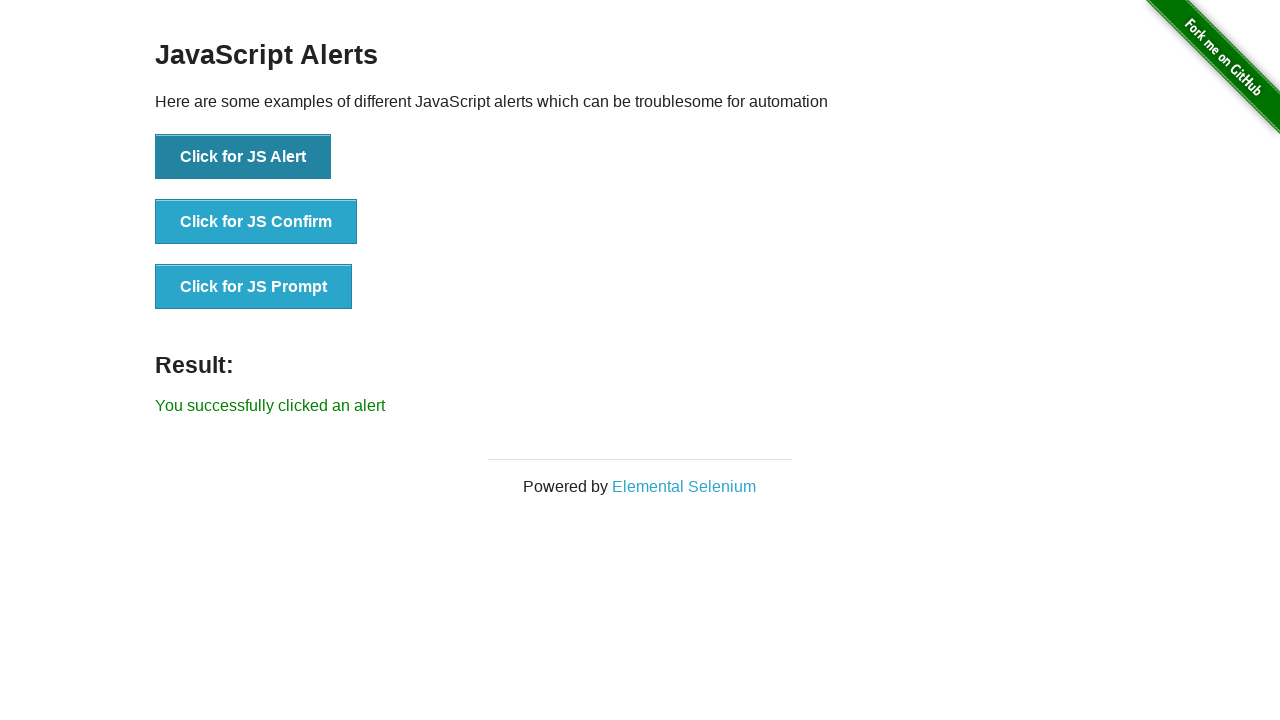

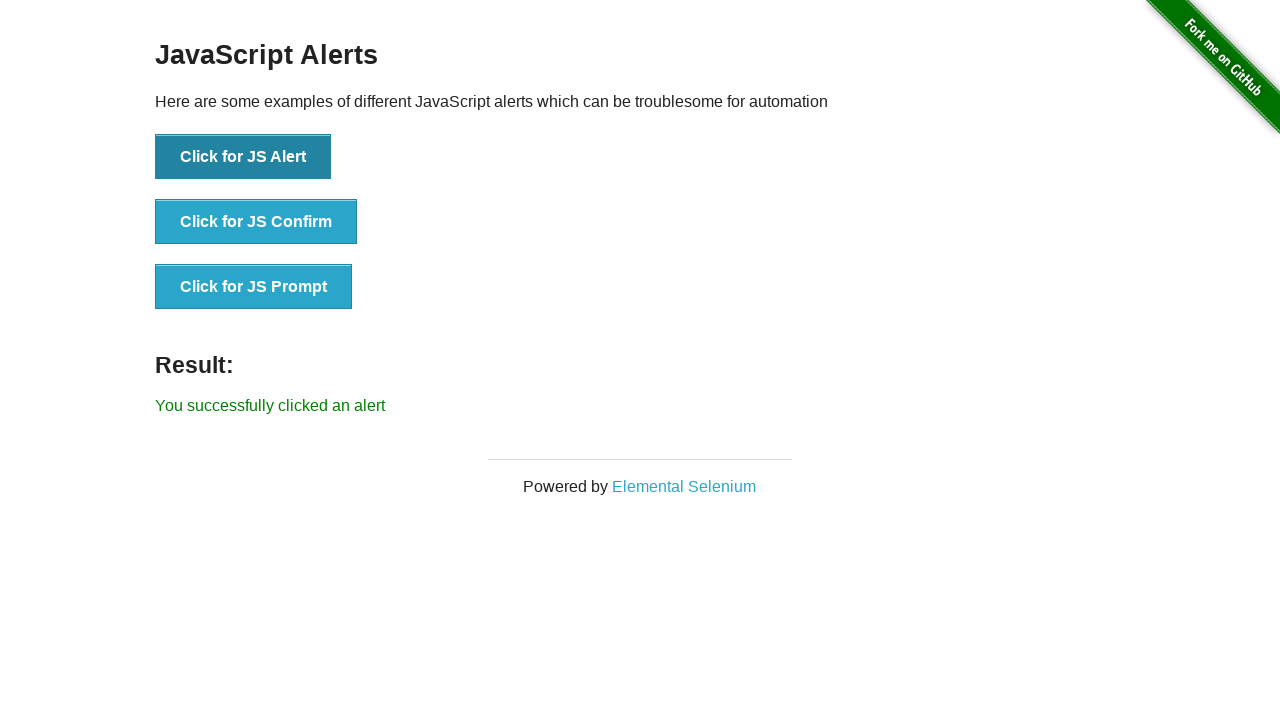